Tests adding specific vegetable items (Cucumber, Brocolli, Beetroot) to cart on an e-commerce practice site by iterating through product listings and clicking add to cart buttons

Starting URL: https://rahulshettyacademy.com/seleniumPractise/

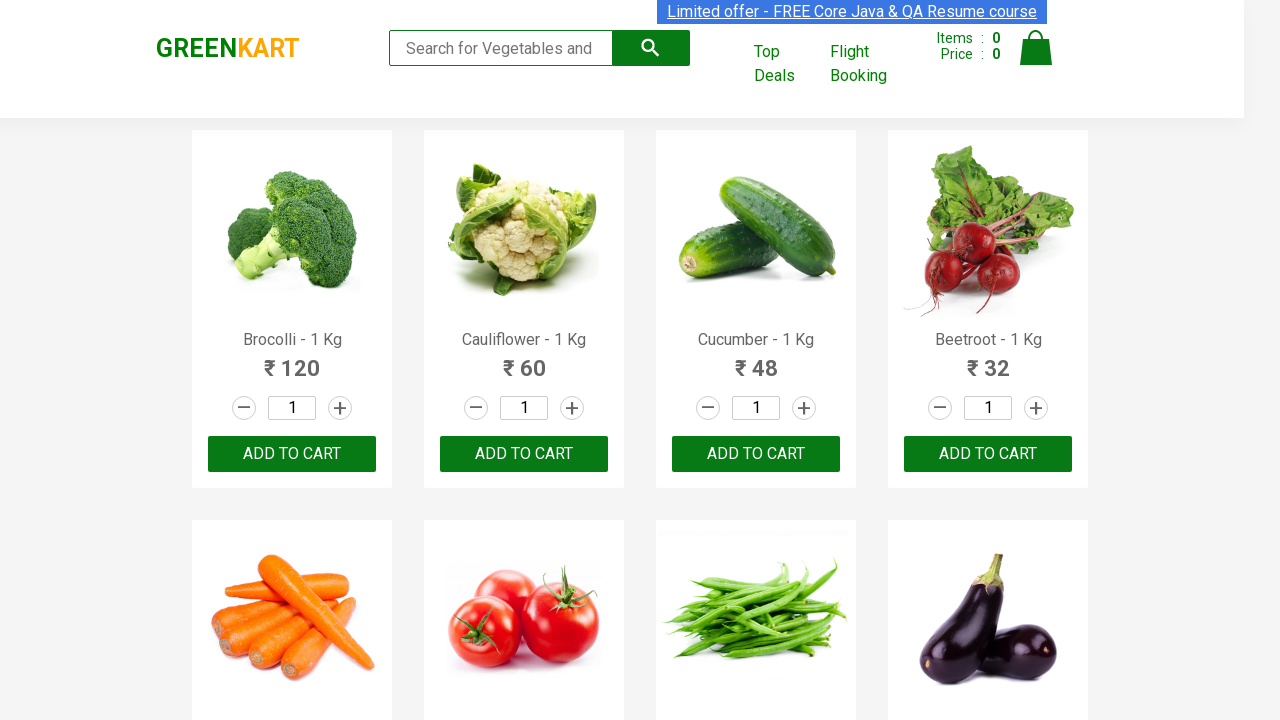

Waited for product names to load on the page
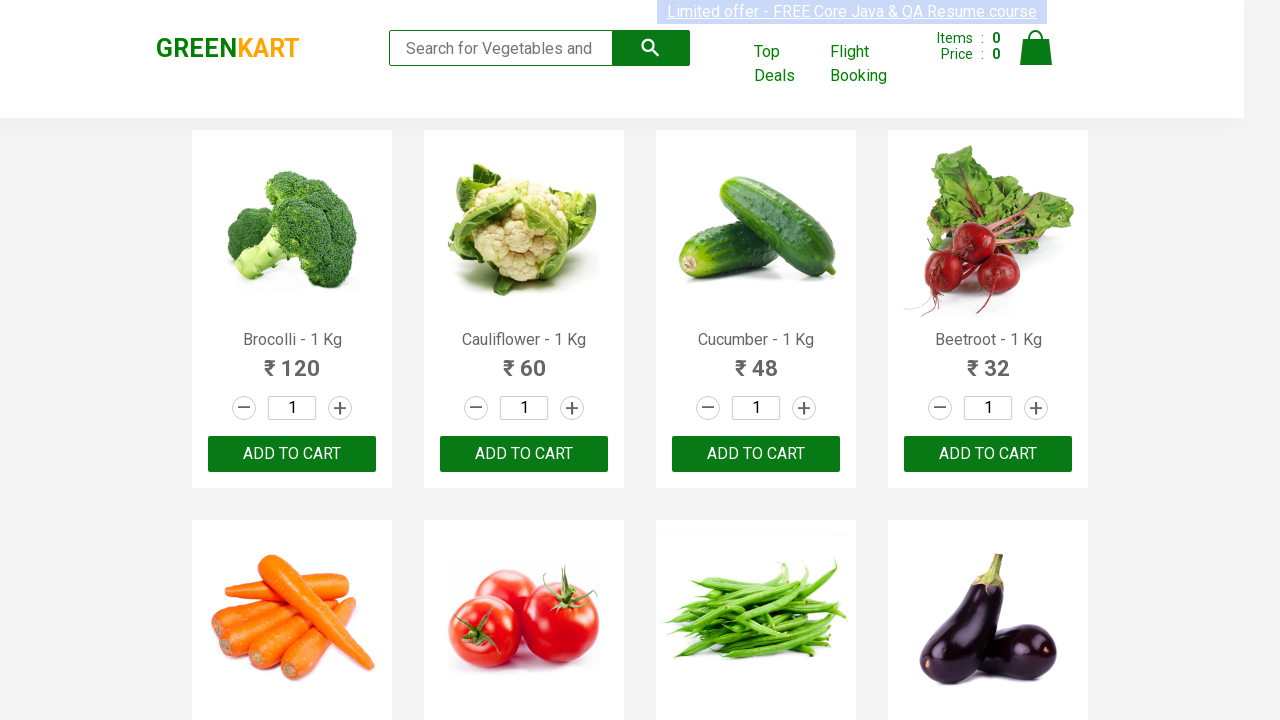

Retrieved all product elements from the page
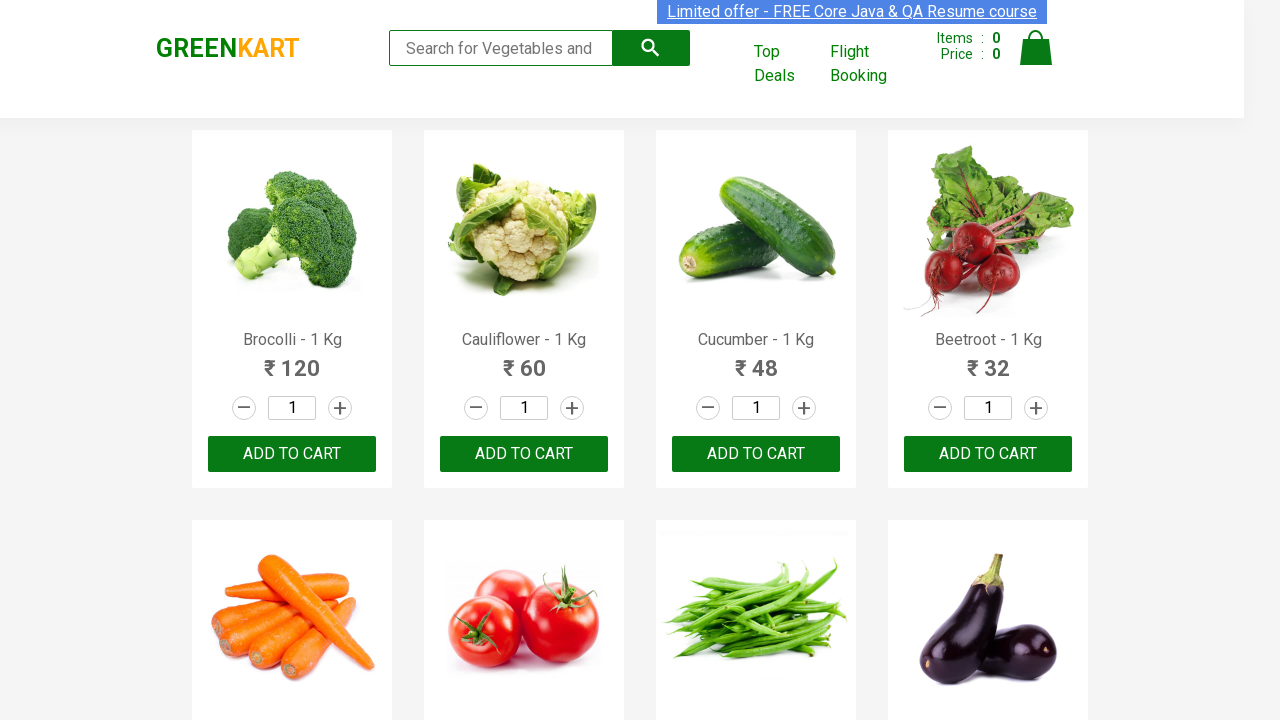

Extracted product name: Brocolli
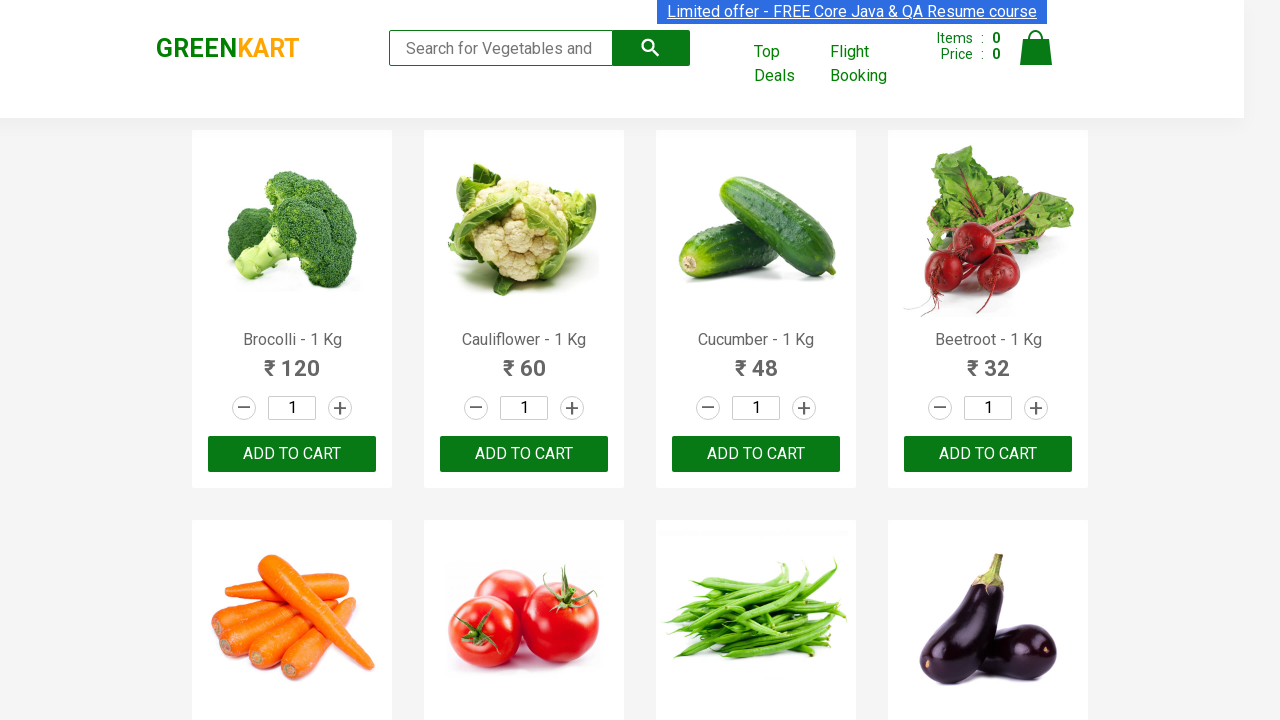

Clicked 'Add to cart' button for Brocolli at (292, 454) on xpath=//div[@class='product-action']/button >> nth=0
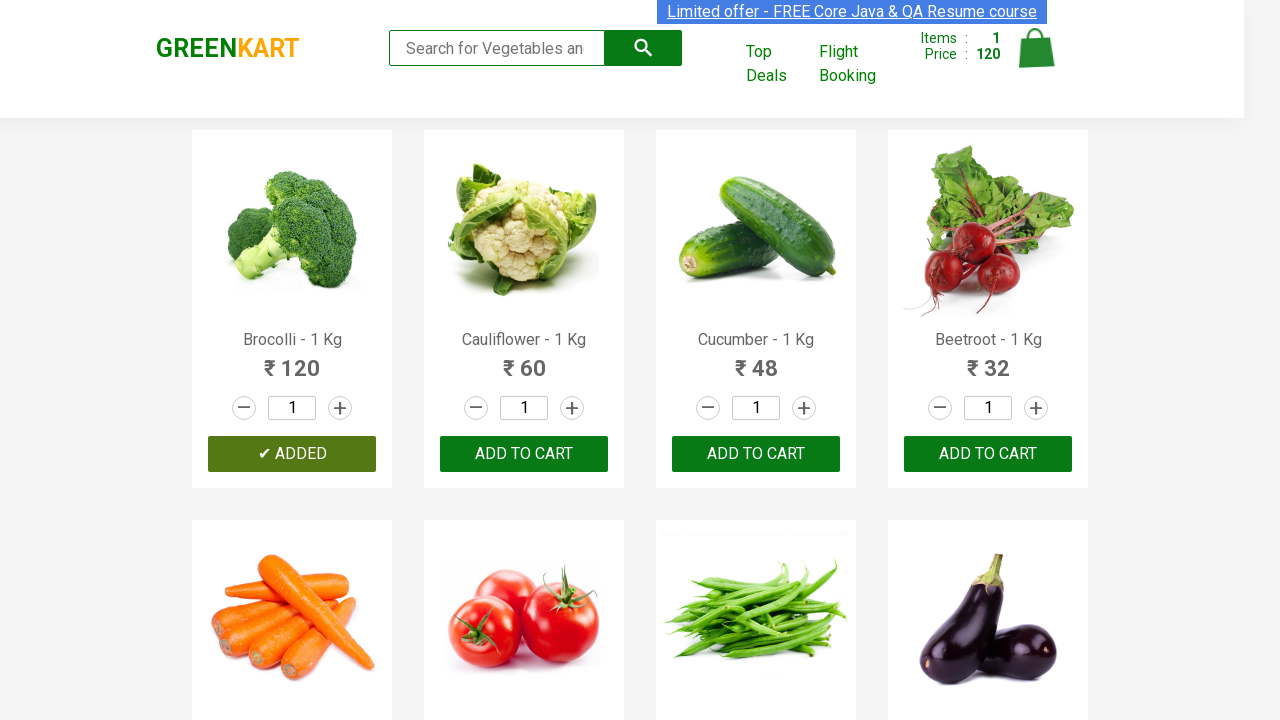

Extracted product name: Cauliflower
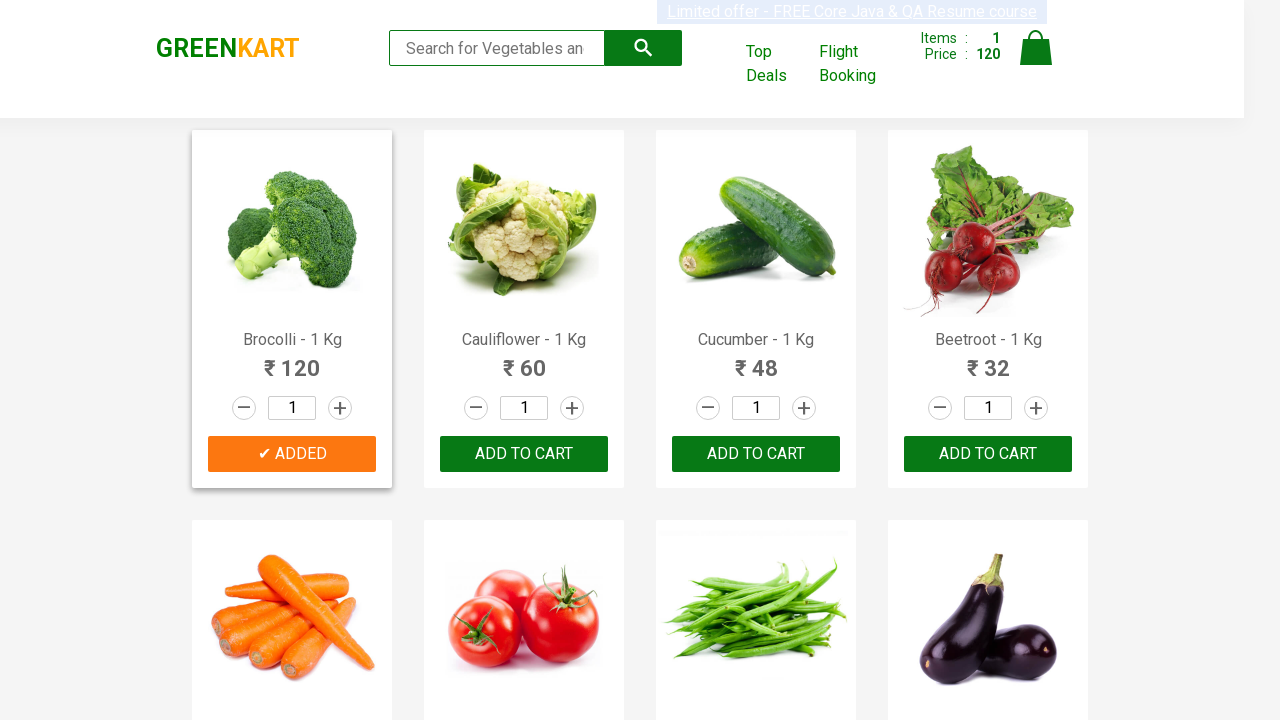

Extracted product name: Cucumber
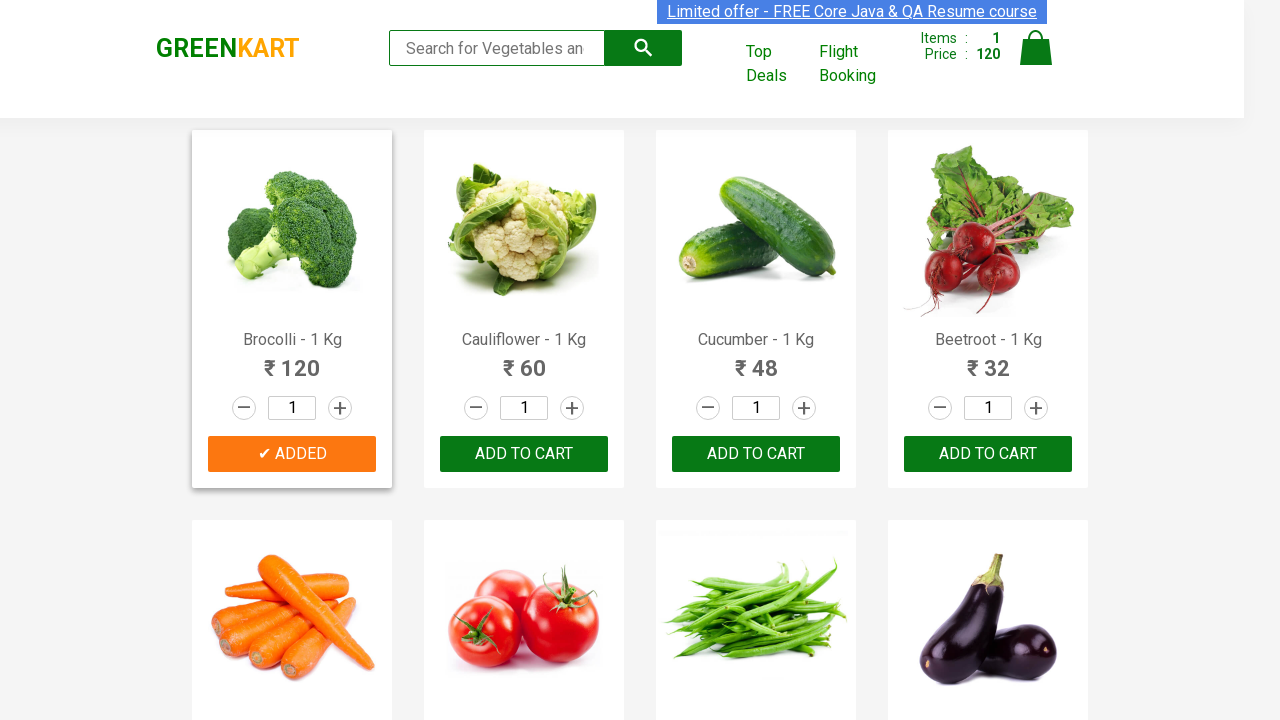

Clicked 'Add to cart' button for Cucumber at (756, 454) on xpath=//div[@class='product-action']/button >> nth=2
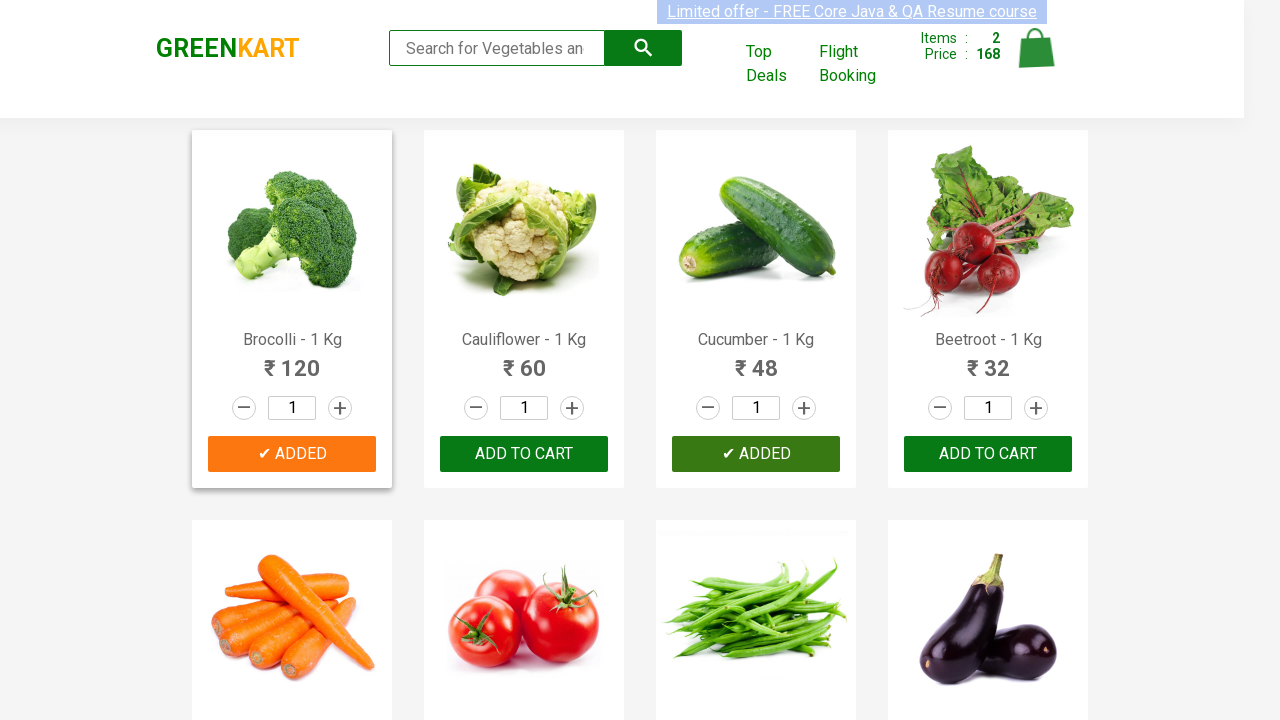

Extracted product name: Beetroot
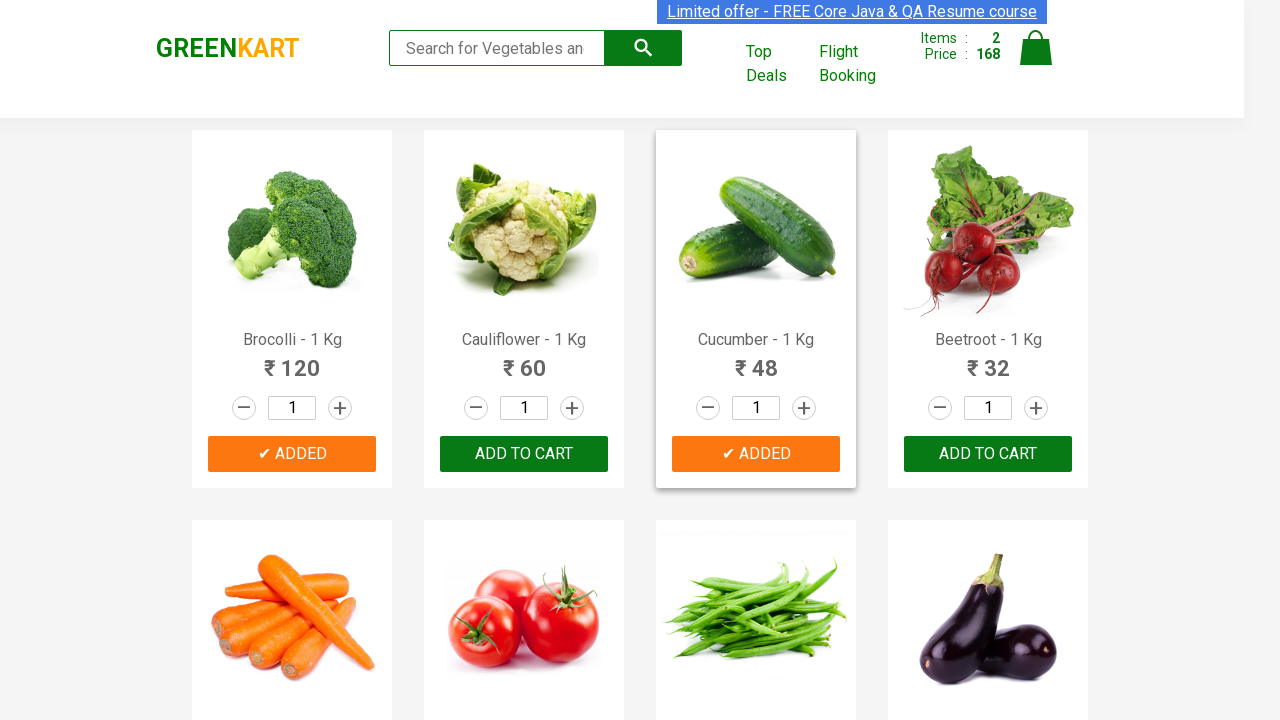

Clicked 'Add to cart' button for Beetroot at (988, 454) on xpath=//div[@class='product-action']/button >> nth=3
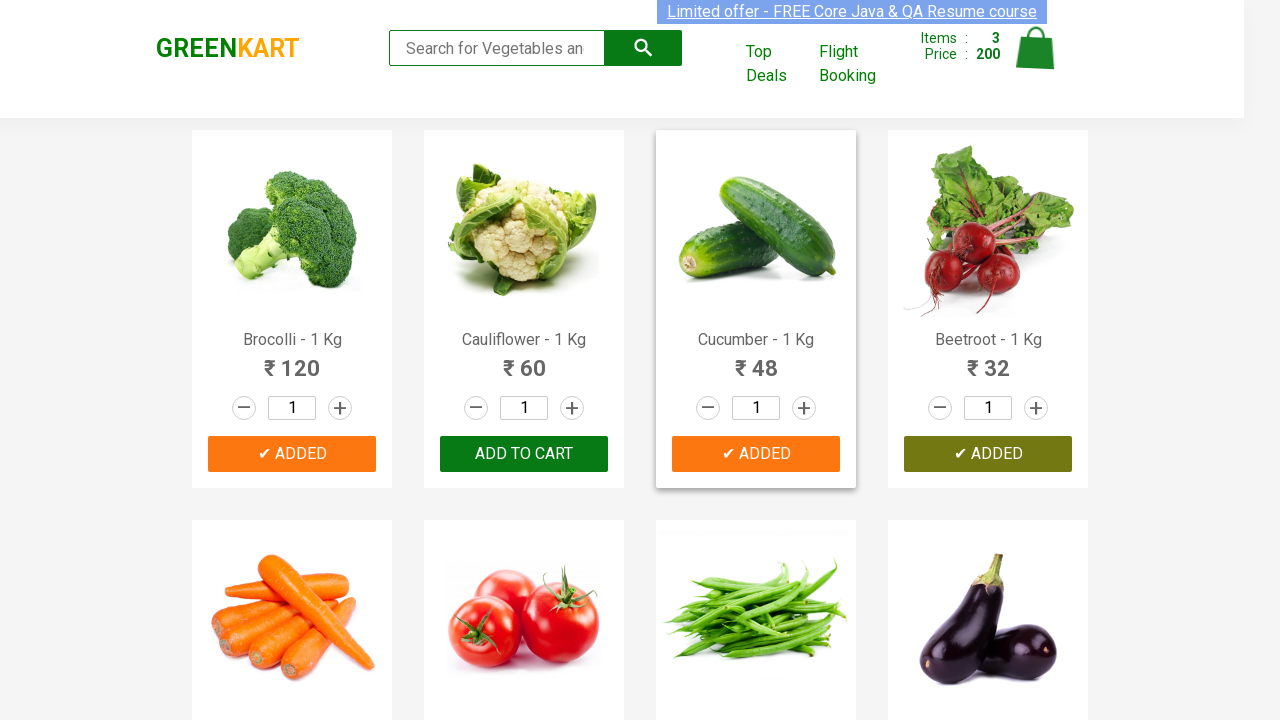

All 3 items have been added to cart
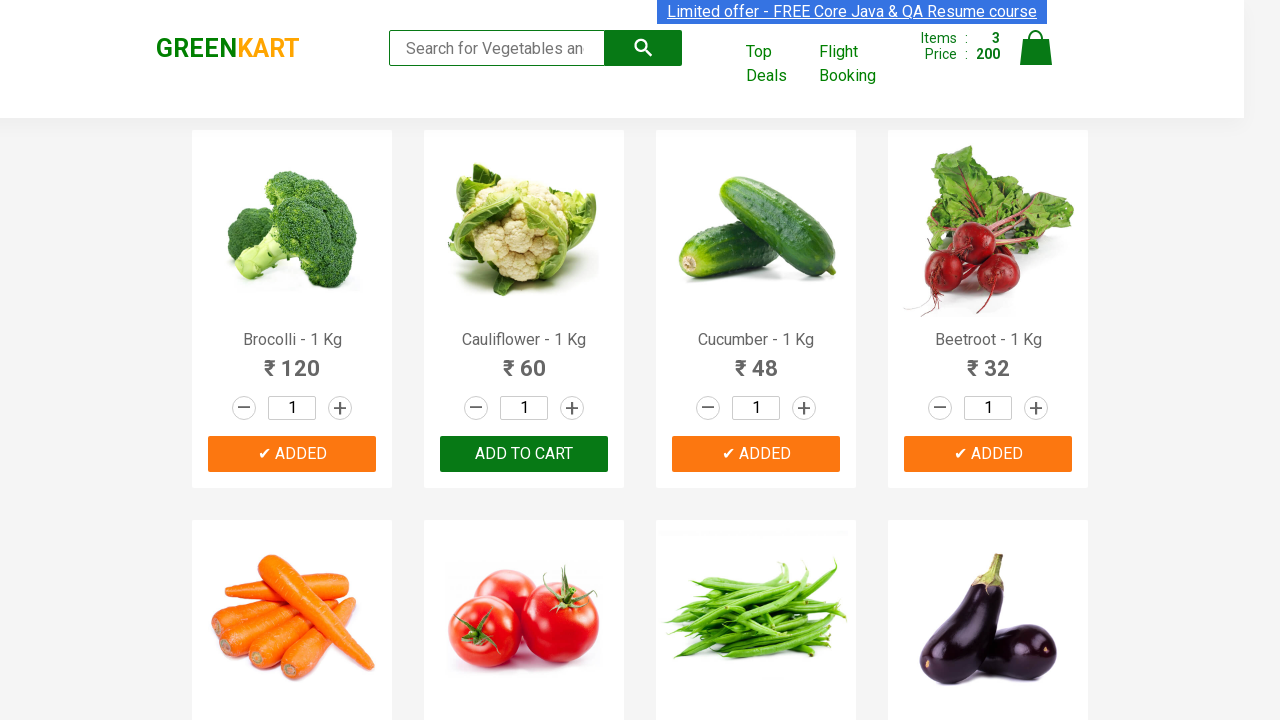

Waited 1 second for cart to update
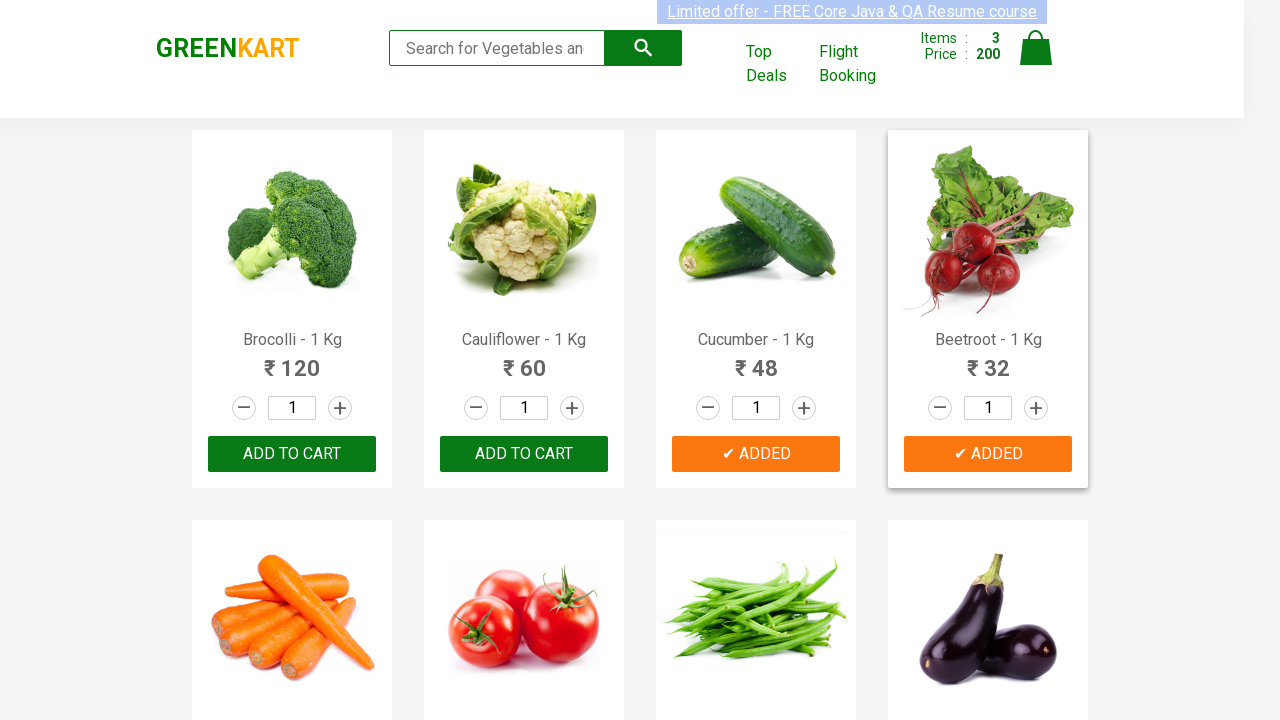

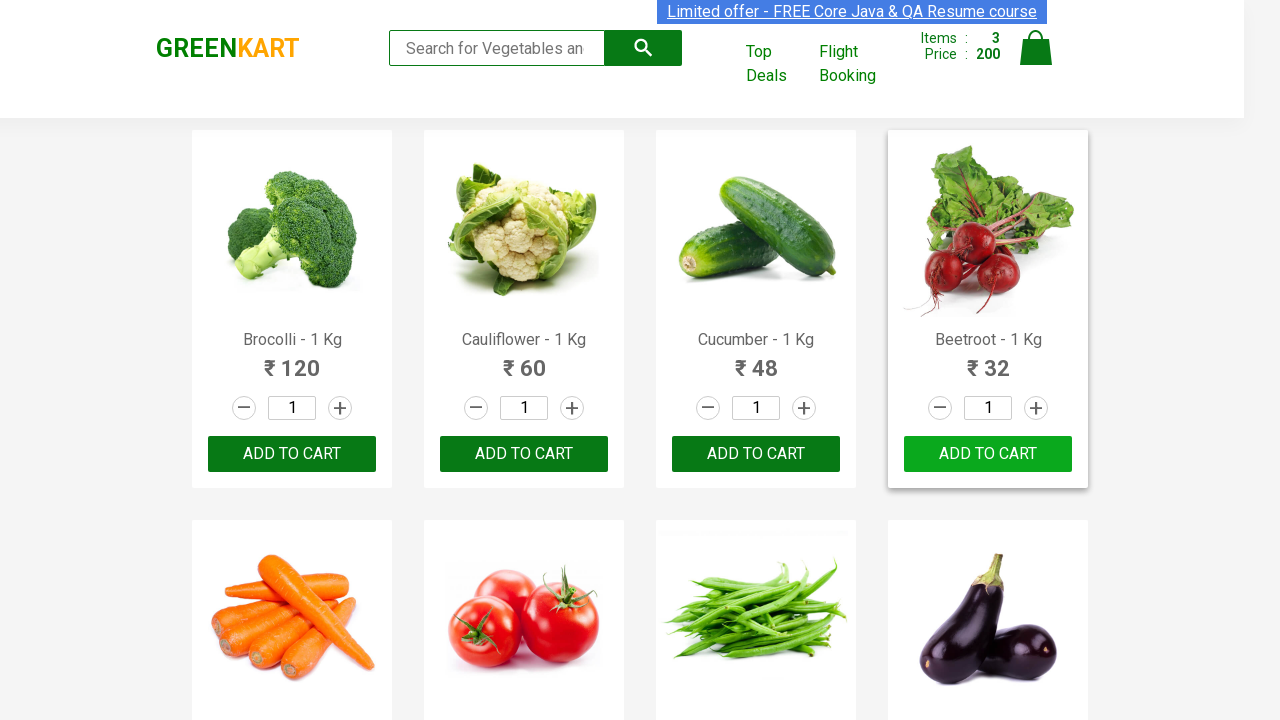